Tests the first FAQ accordion item about pricing and payment by clicking it and verifying the answer text is displayed correctly

Starting URL: https://qa-scooter.praktikum-services.ru/

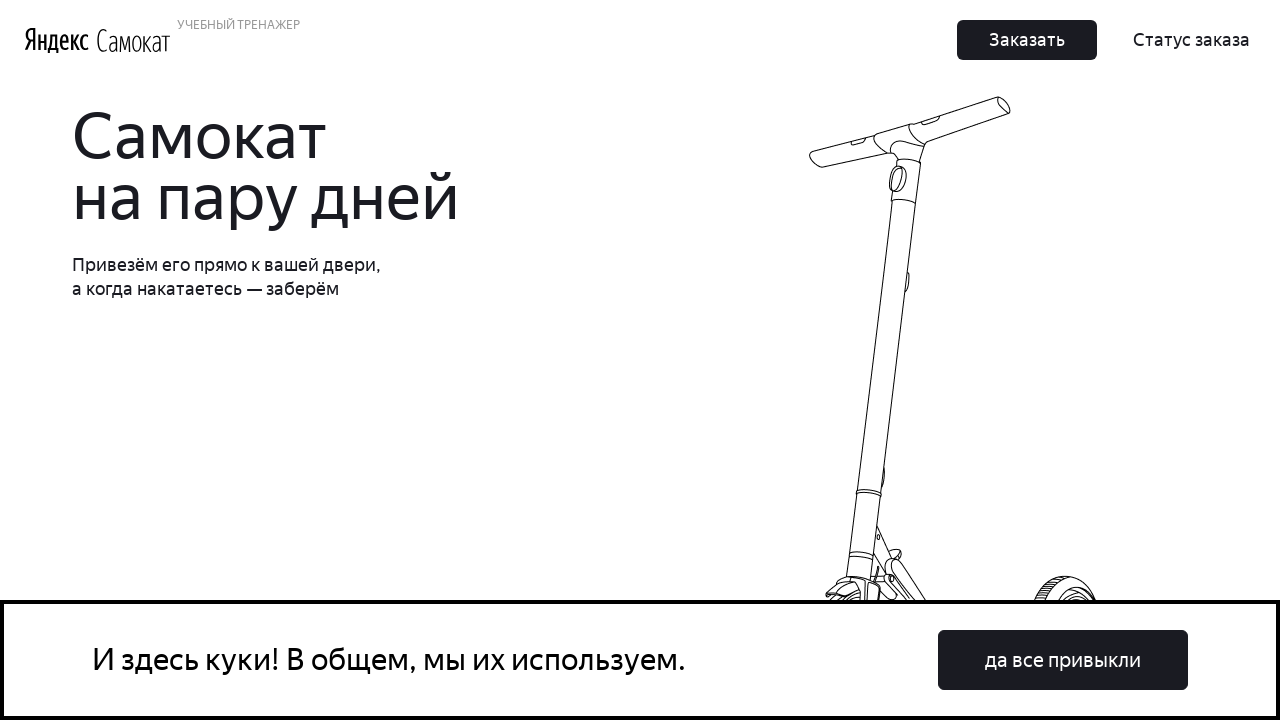

Scrolled first accordion button into view
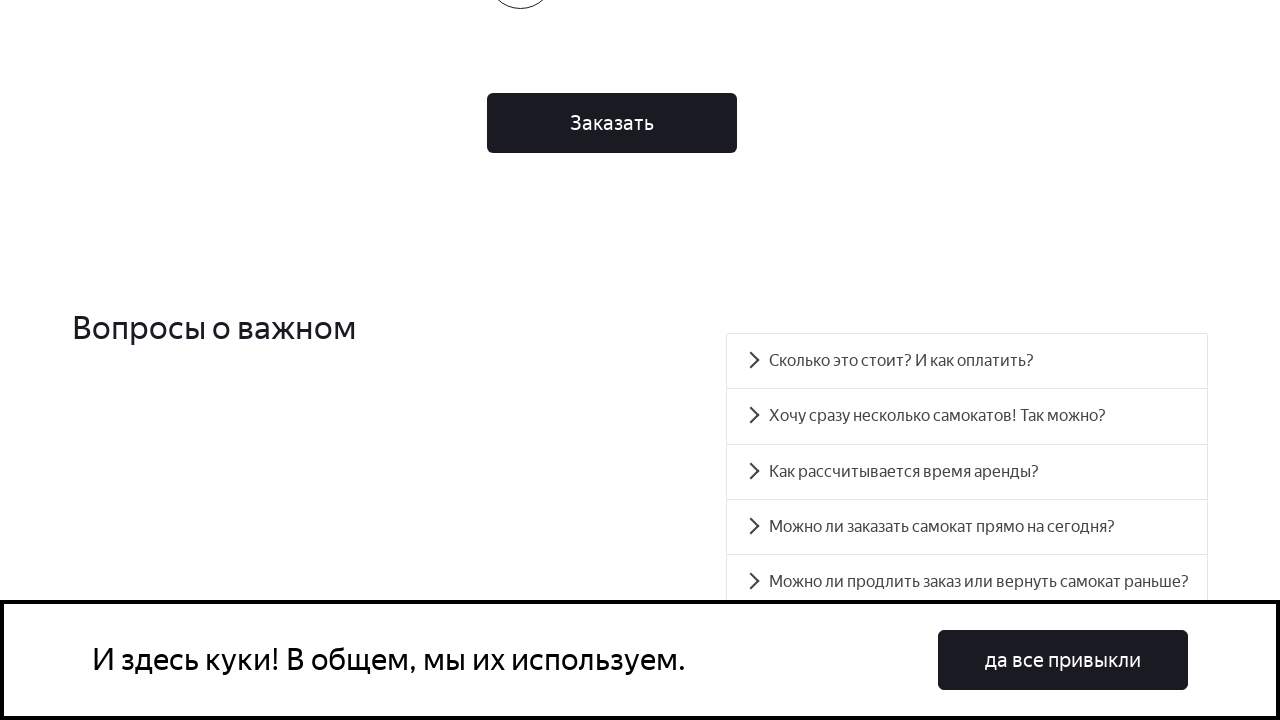

Clicked the first FAQ accordion button about pricing and payment at (967, 361) on .accordion__button >> nth=0
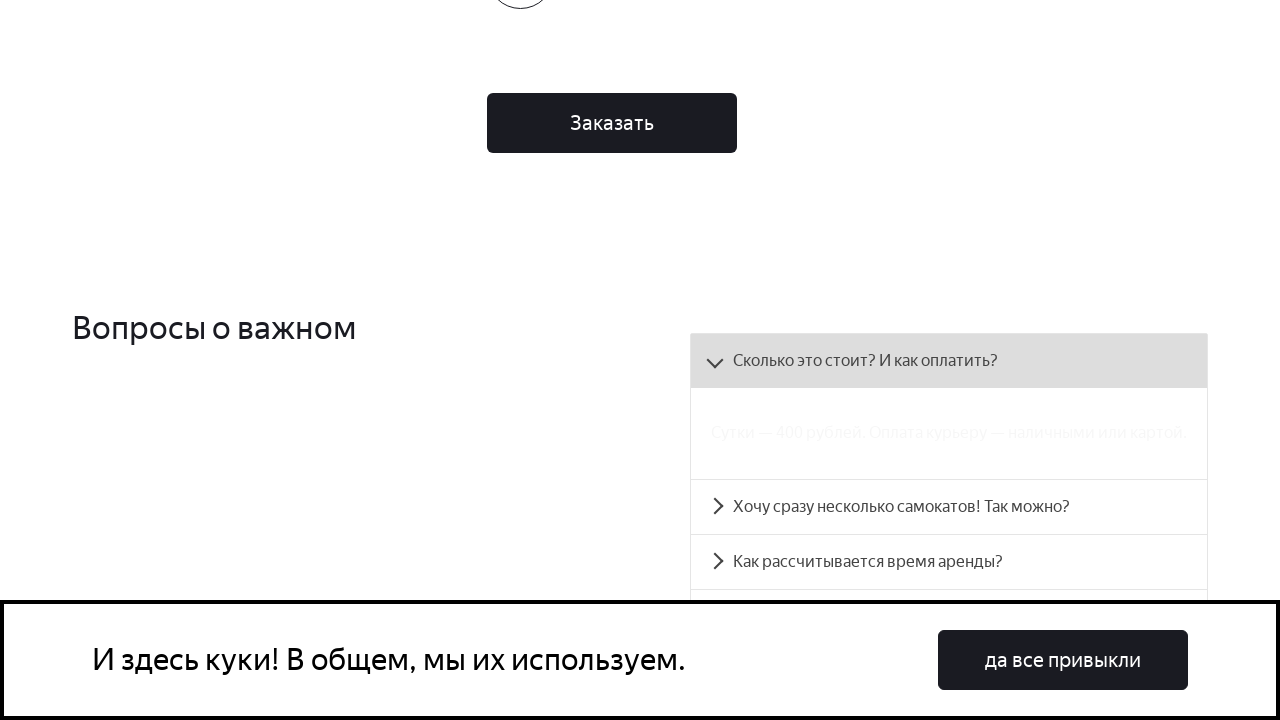

Accordion panel with answer text became visible
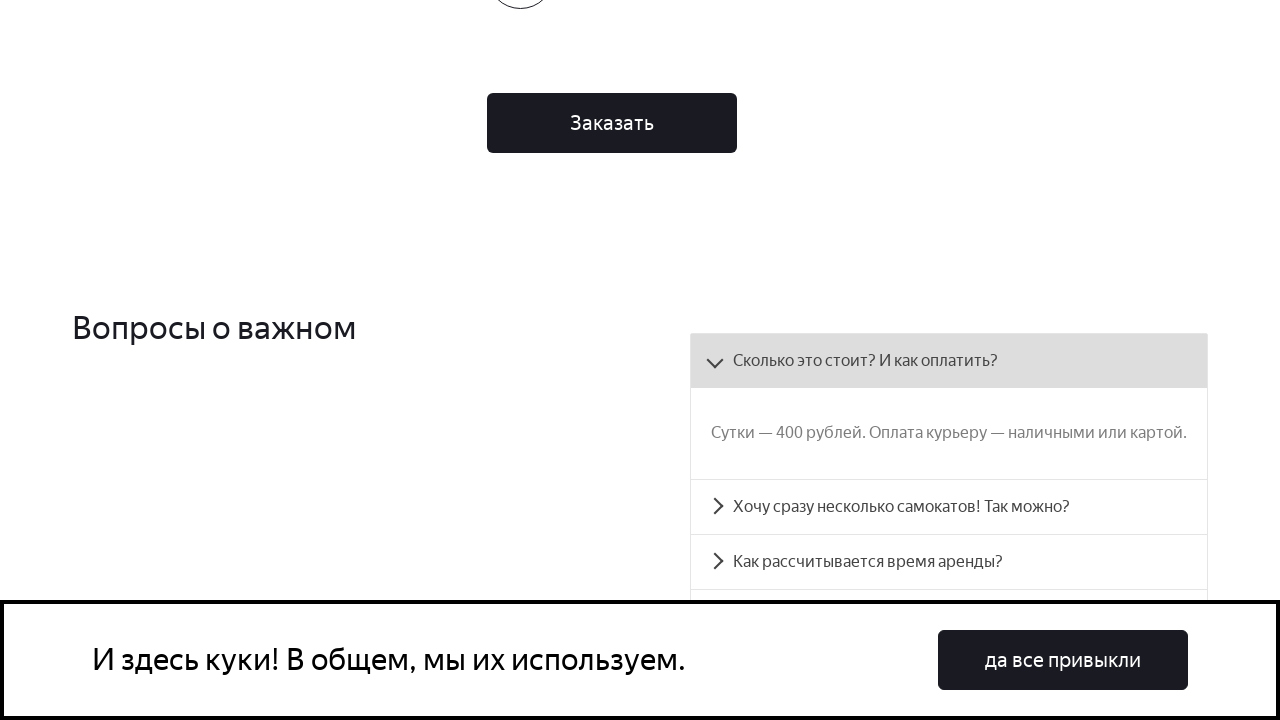

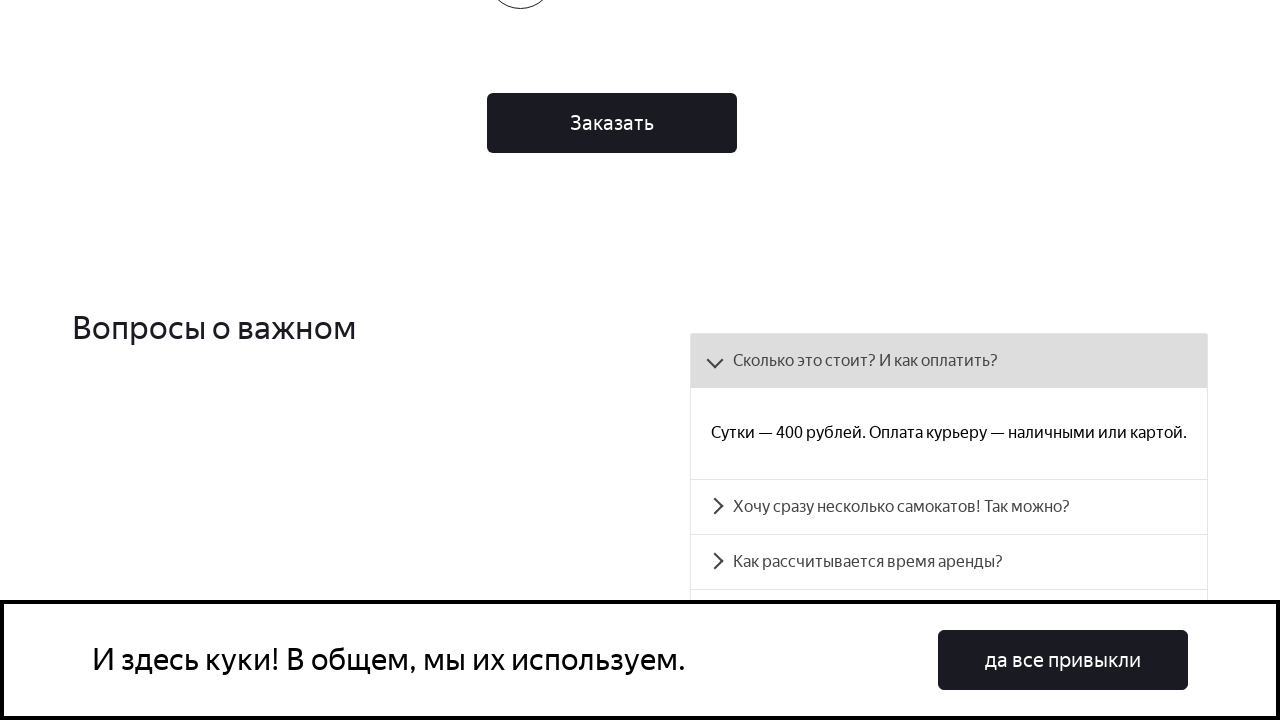